Tests sign-up form with first name containing mixed character sets (Latin and Cyrillic) to verify validation.

Starting URL: https://www.sharelane.com/cgi-bin/register.py

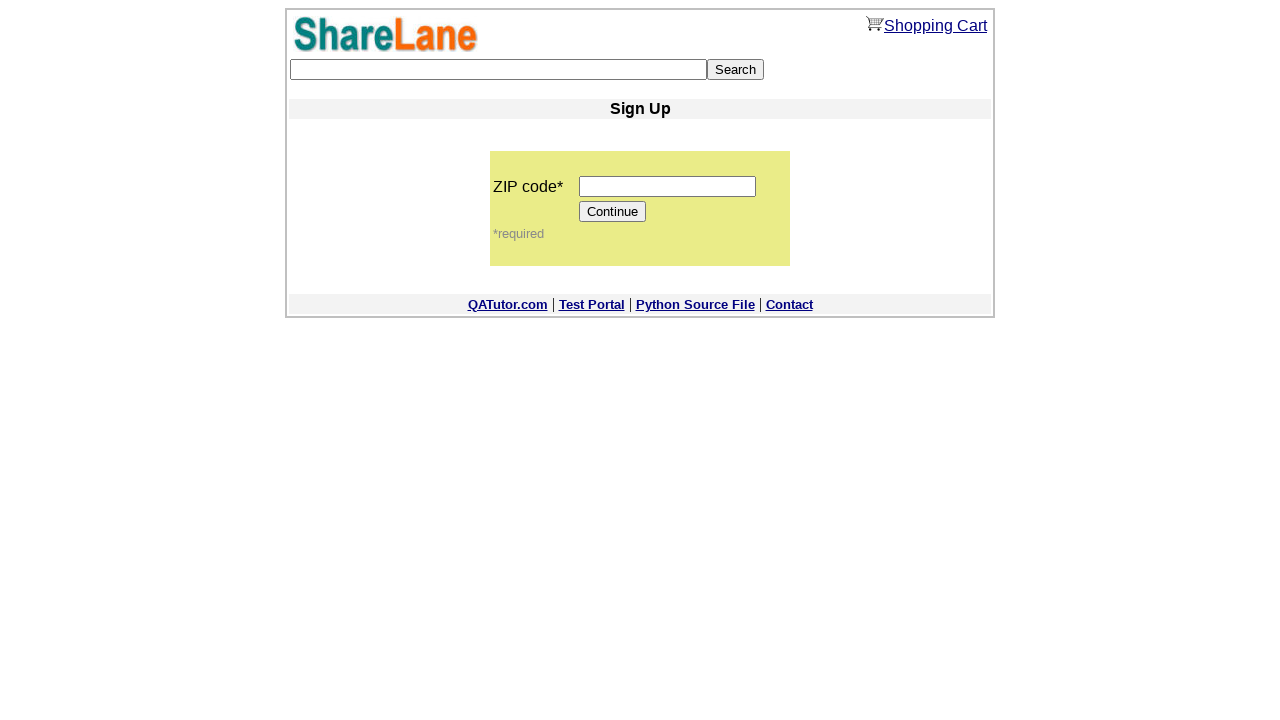

Filled zip code field with '12345' on input[name='zip_code']
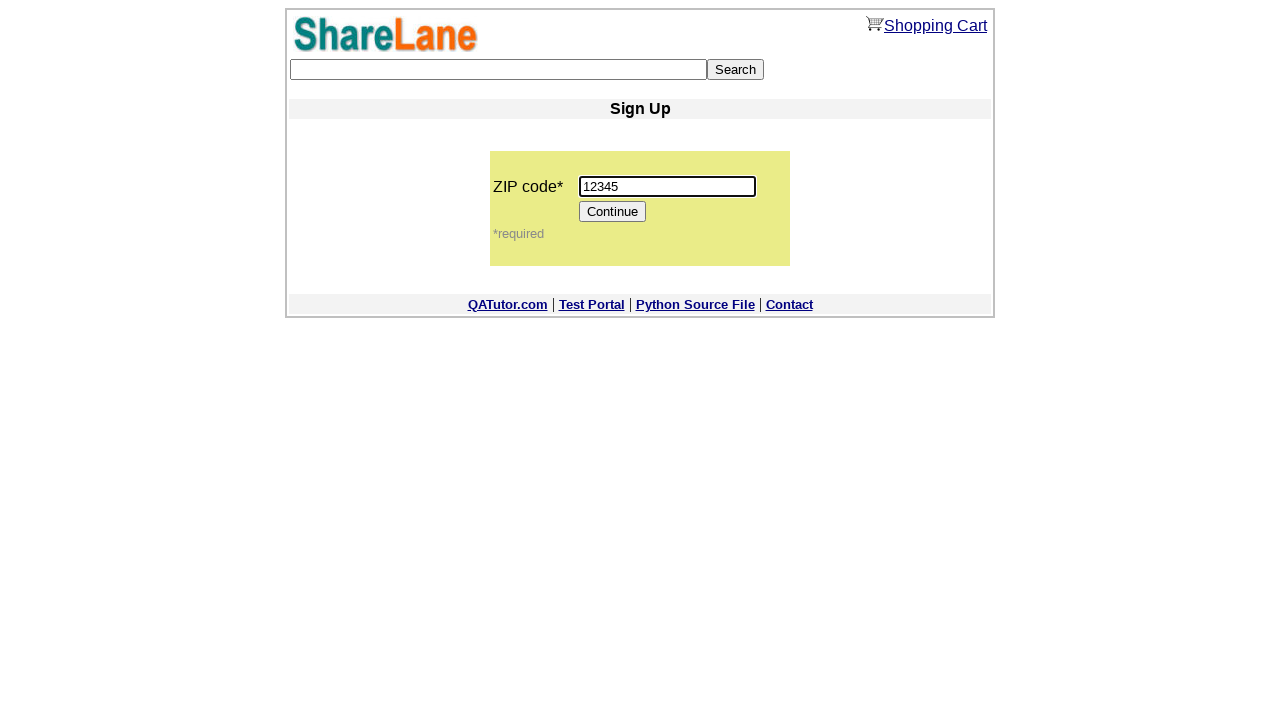

Clicked Continue button to proceed to registration form at (613, 212) on [value='Continue']
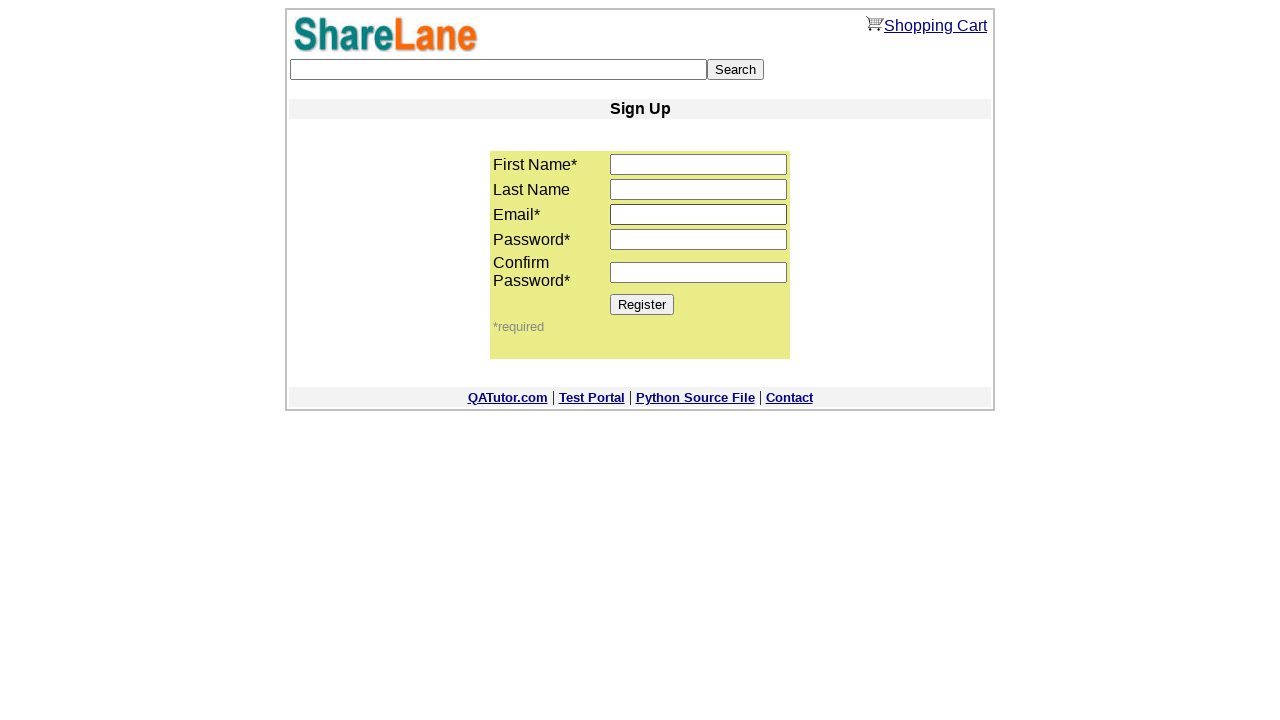

Registration form loaded with Register button visible
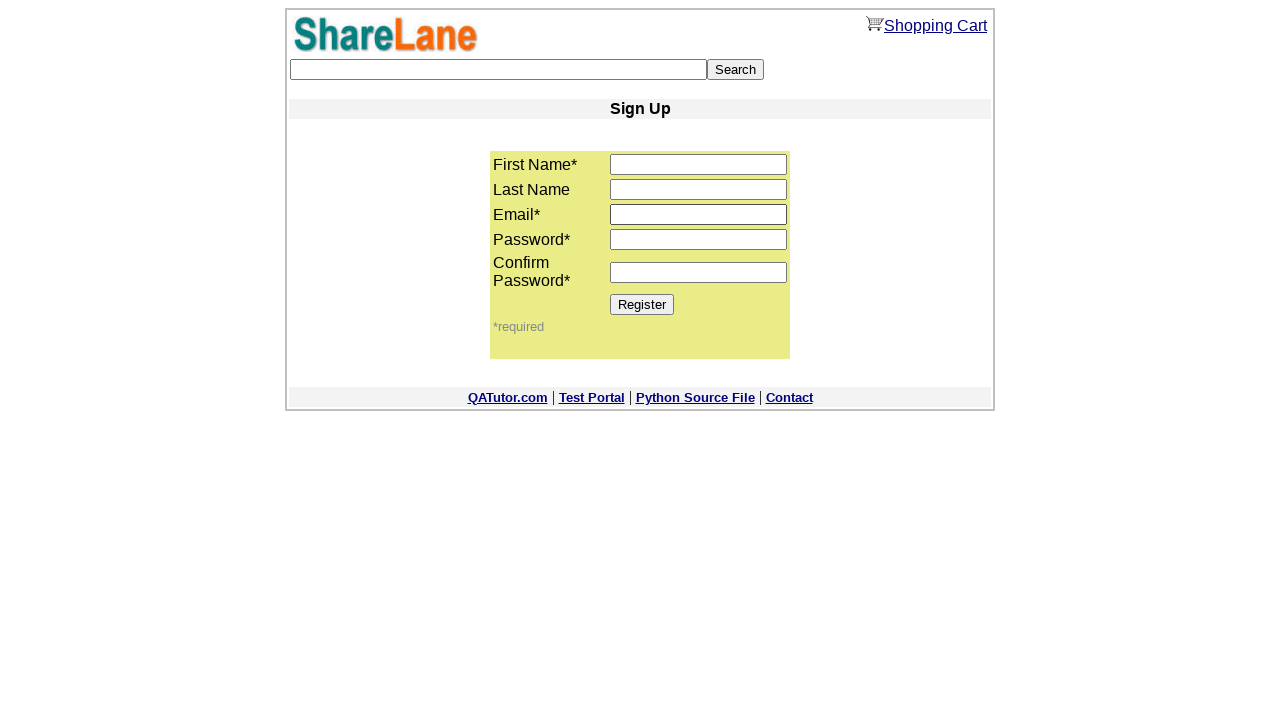

Filled first name with mixed Latin and Cyrillic characters 'Artф' on input[name='first_name']
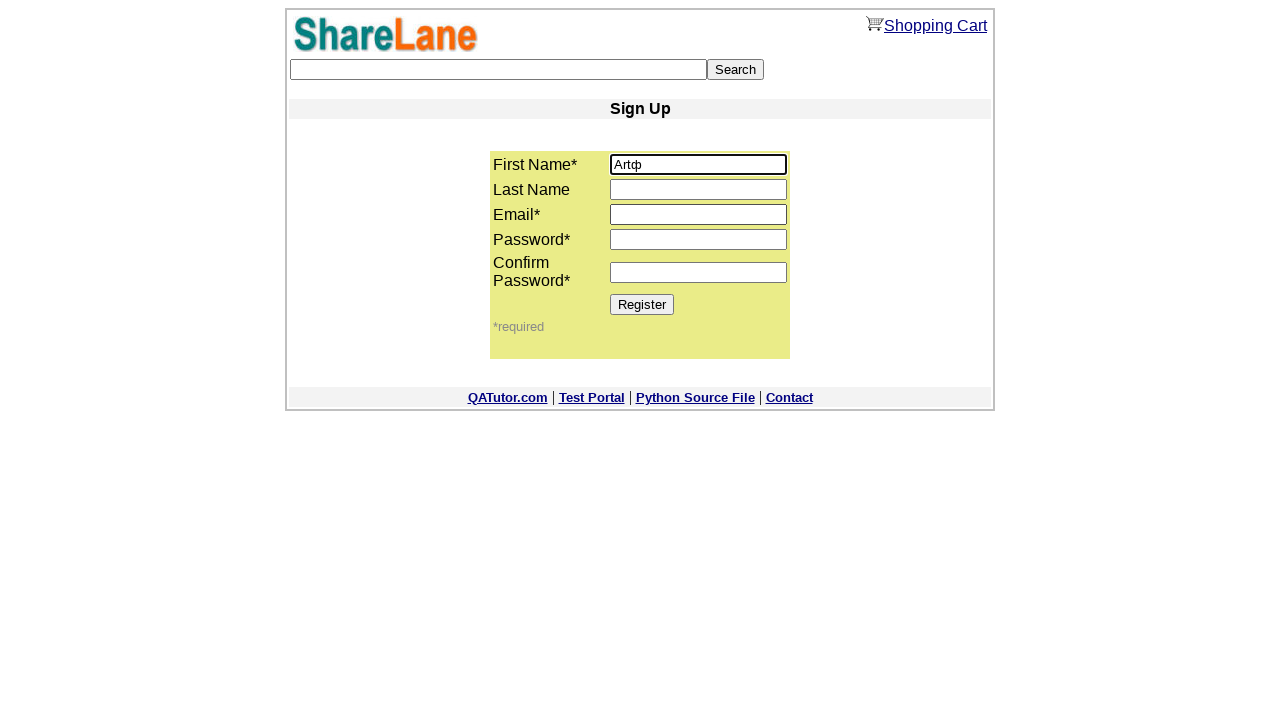

Filled email field with 'mixedname456@mail.ru' on input[name='email']
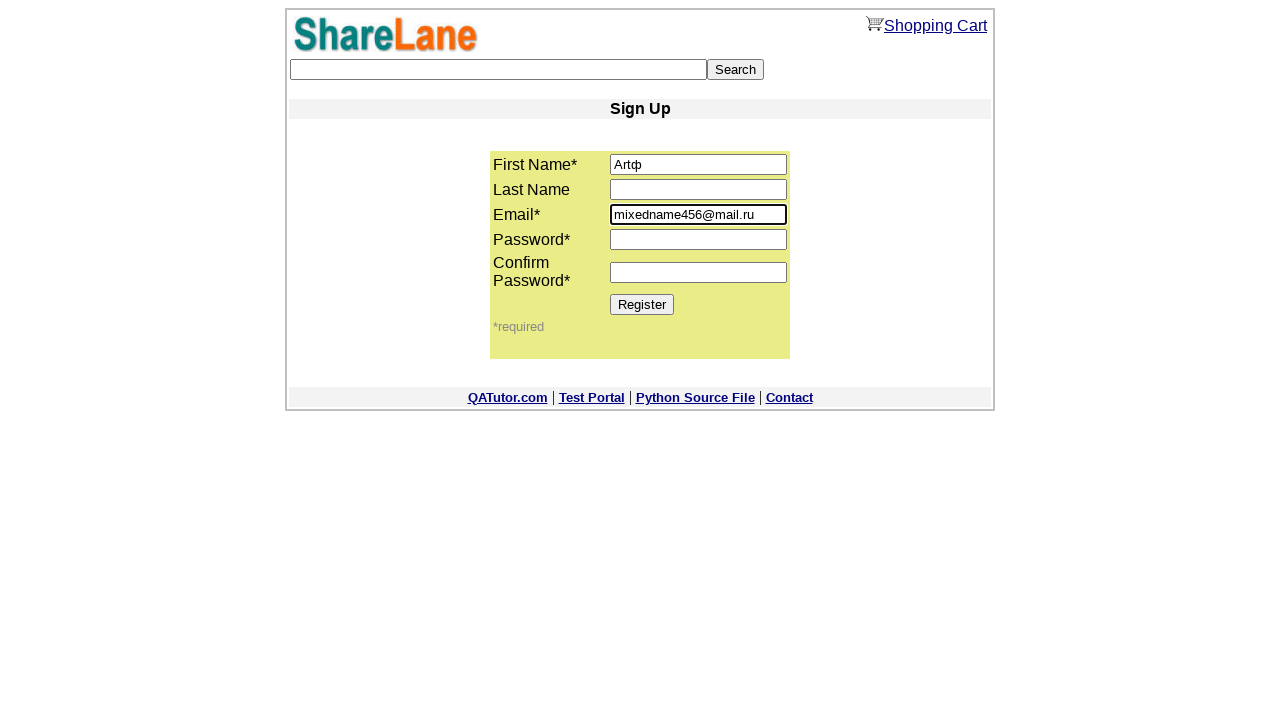

Filled password field with '12345' on input[name='password1']
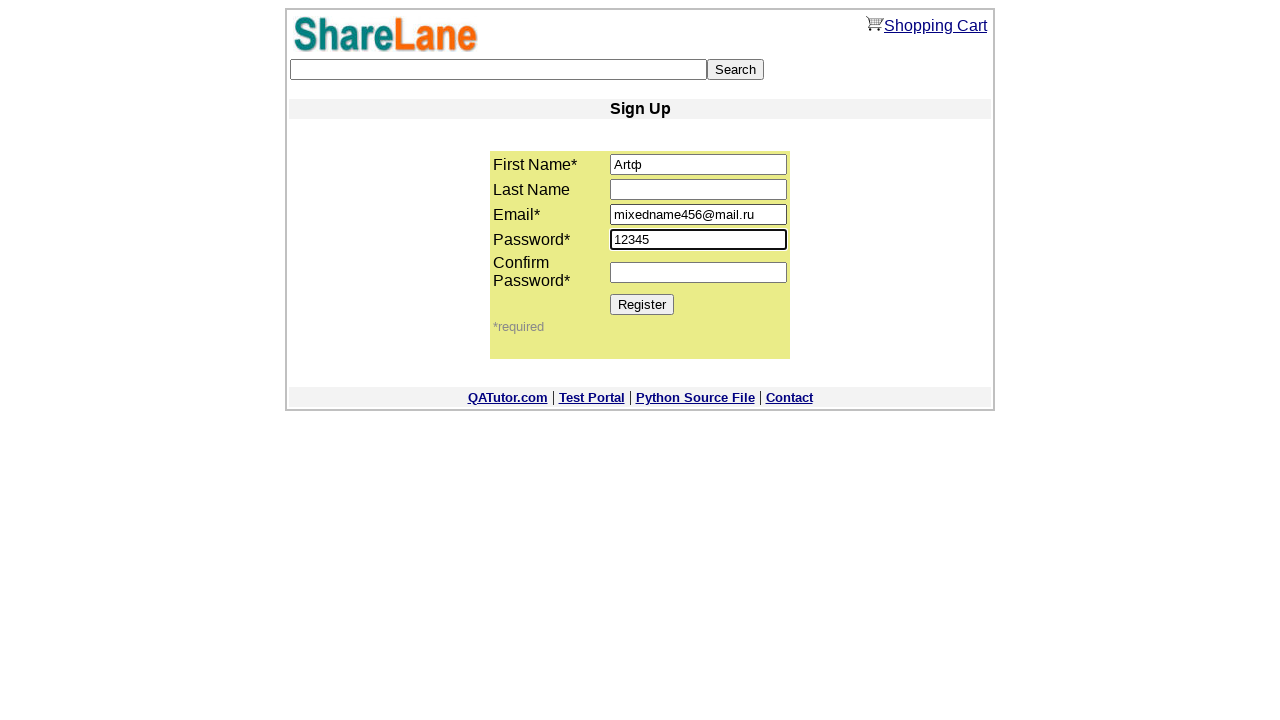

Filled password confirmation field with '12345' on input[name='password2']
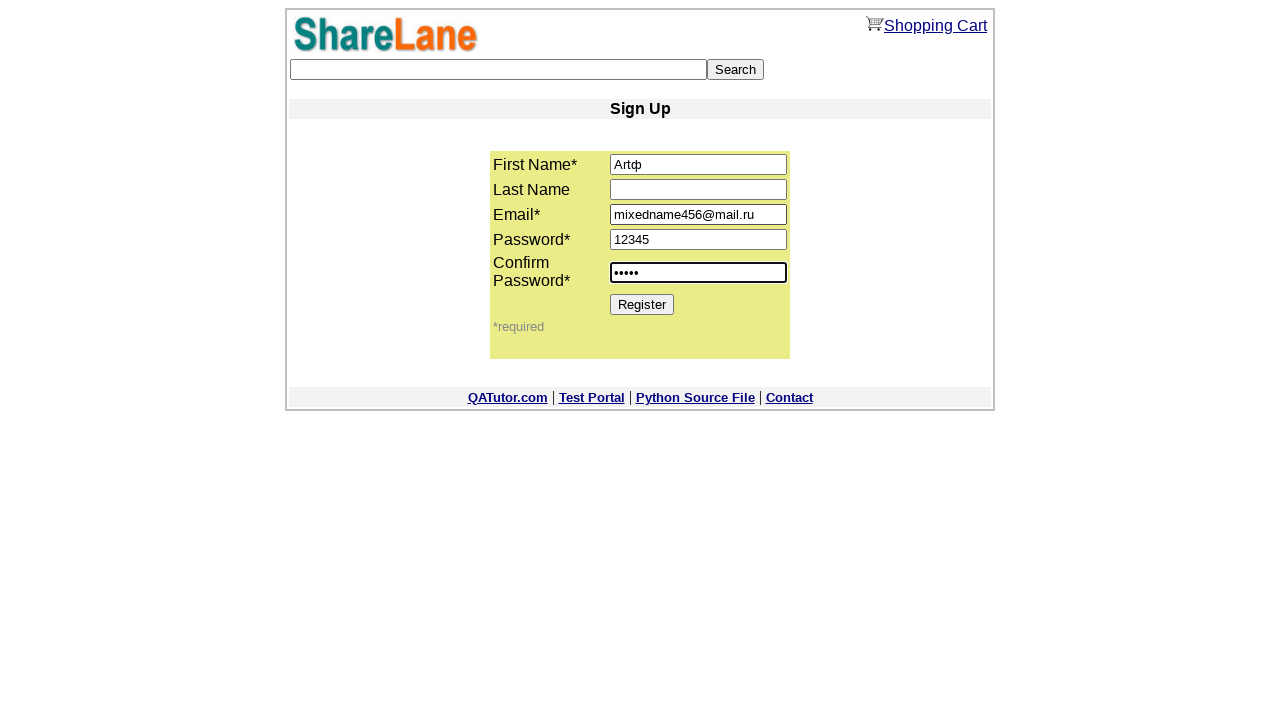

Clicked Register button to submit form with mixed character first name at (642, 304) on [value='Register']
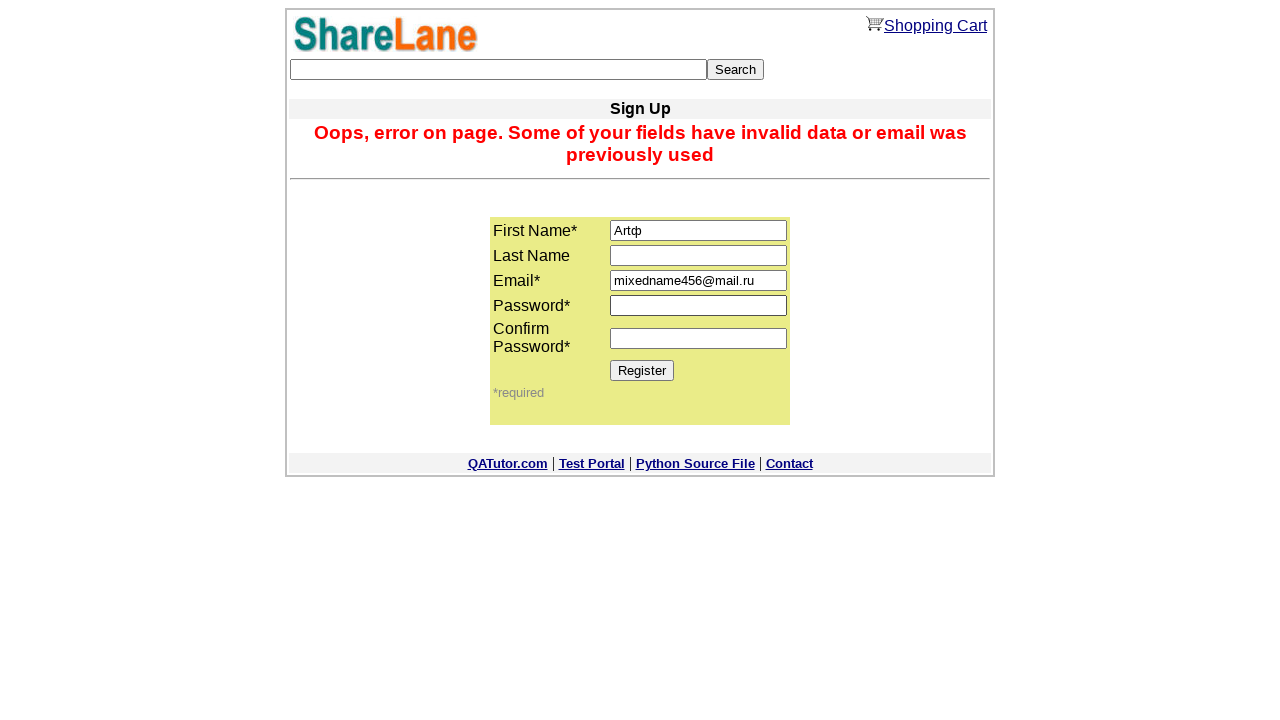

Error message appeared, validating that mixed character set in first name is rejected
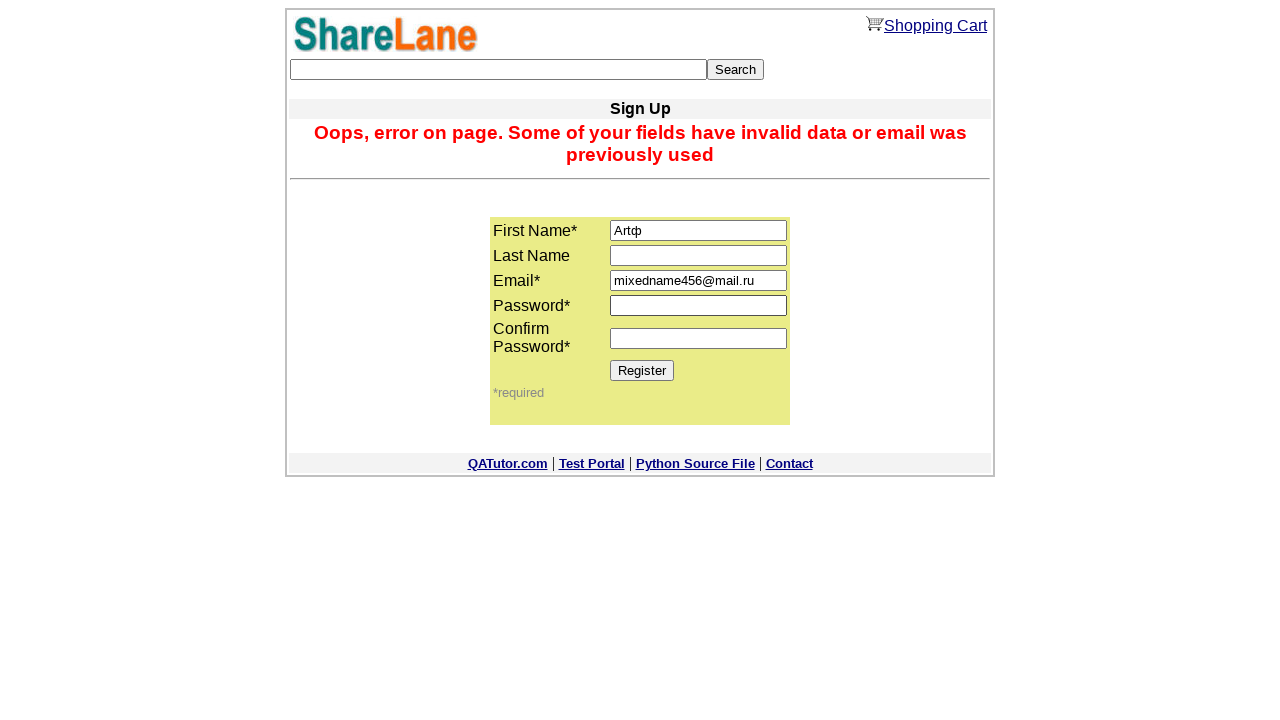

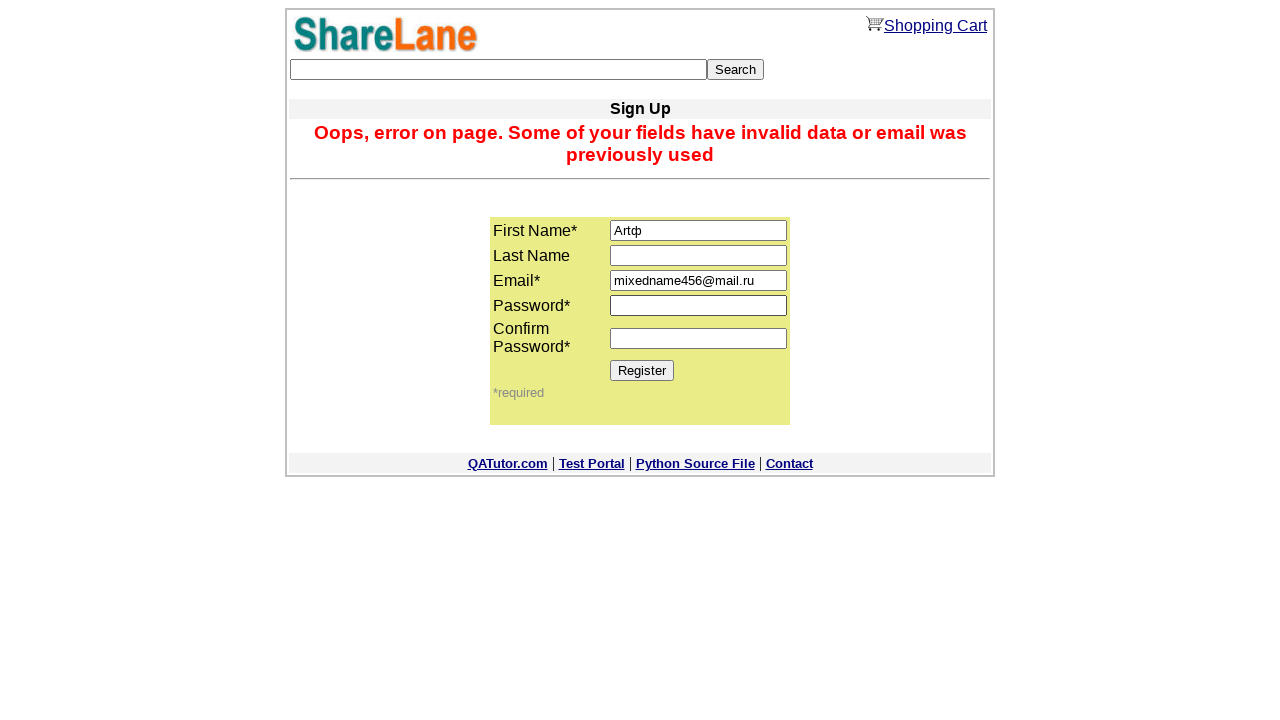